Tests modal dialog functionality by opening a small modal popup, verifying its content, and closing it

Starting URL: https://demoqa.com/modal-dialogs

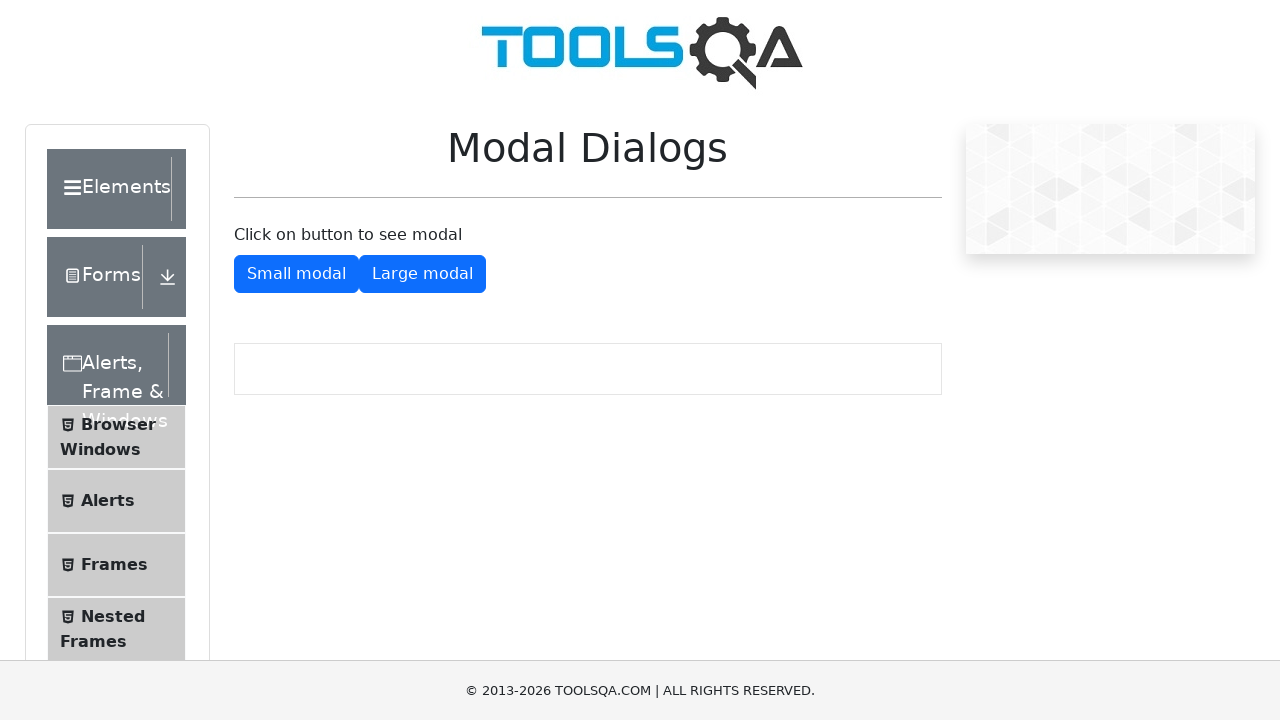

Clicked button to open small modal dialog at (296, 274) on #showSmallModal
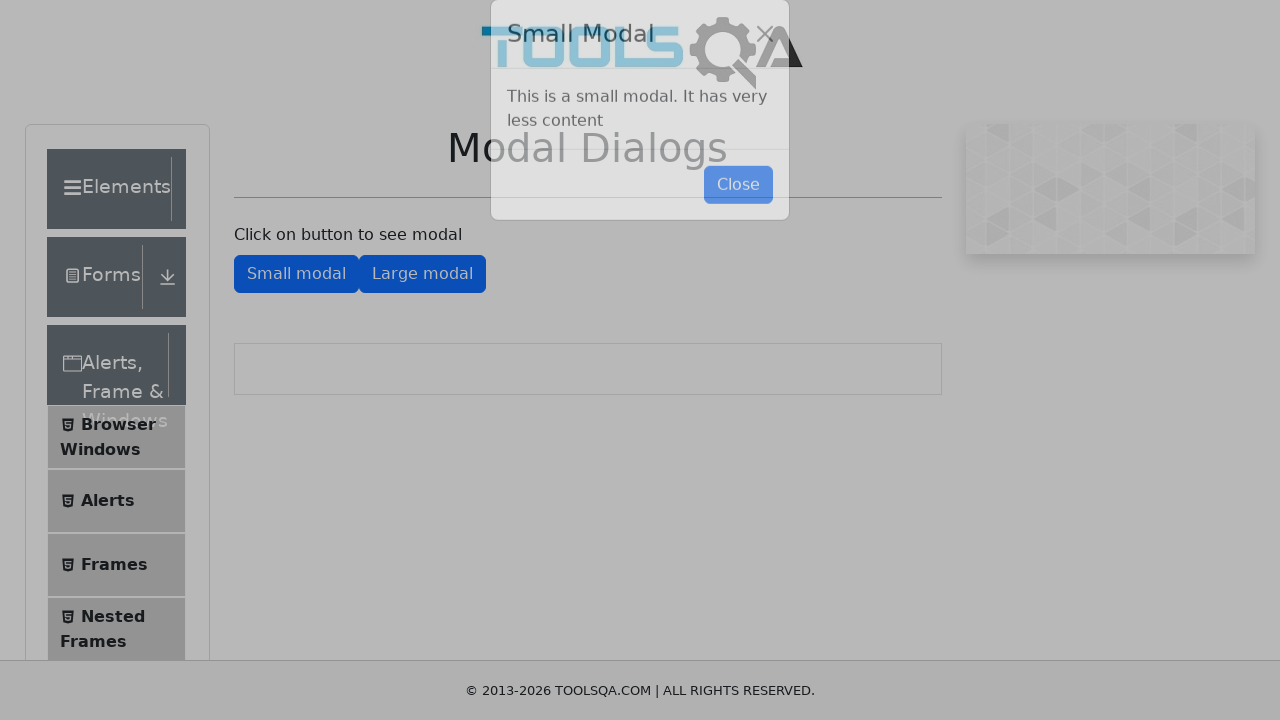

Modal dialog appeared with expected content
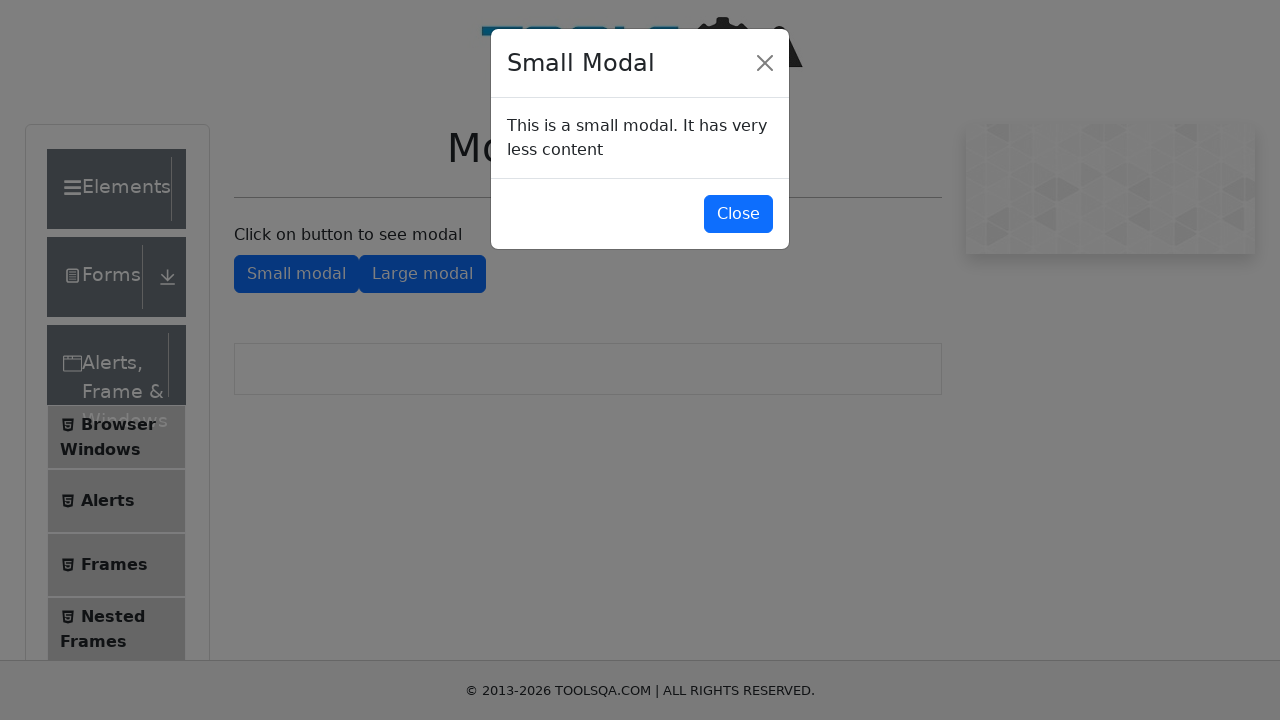

Retrieved modal text content: 'This is a small modal. It has very less content'
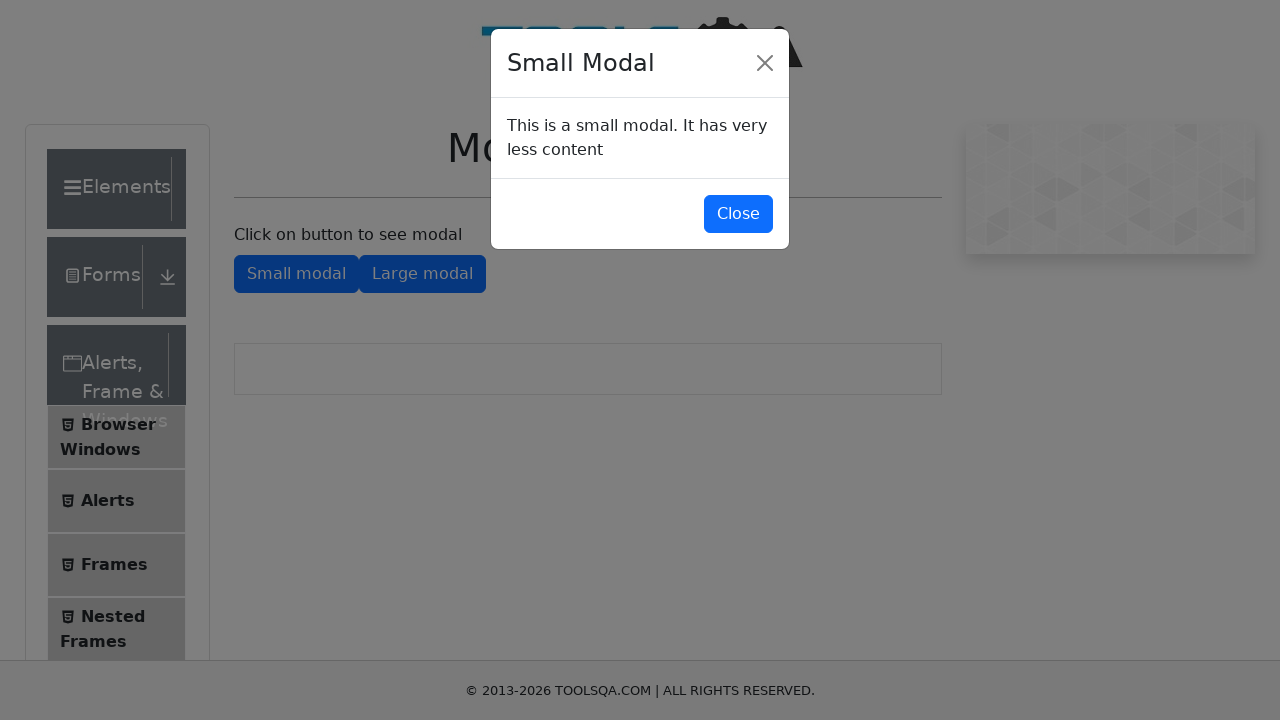

Modal content verified correctly, clicked close button to dismiss modal at (738, 214) on #closeSmallModal
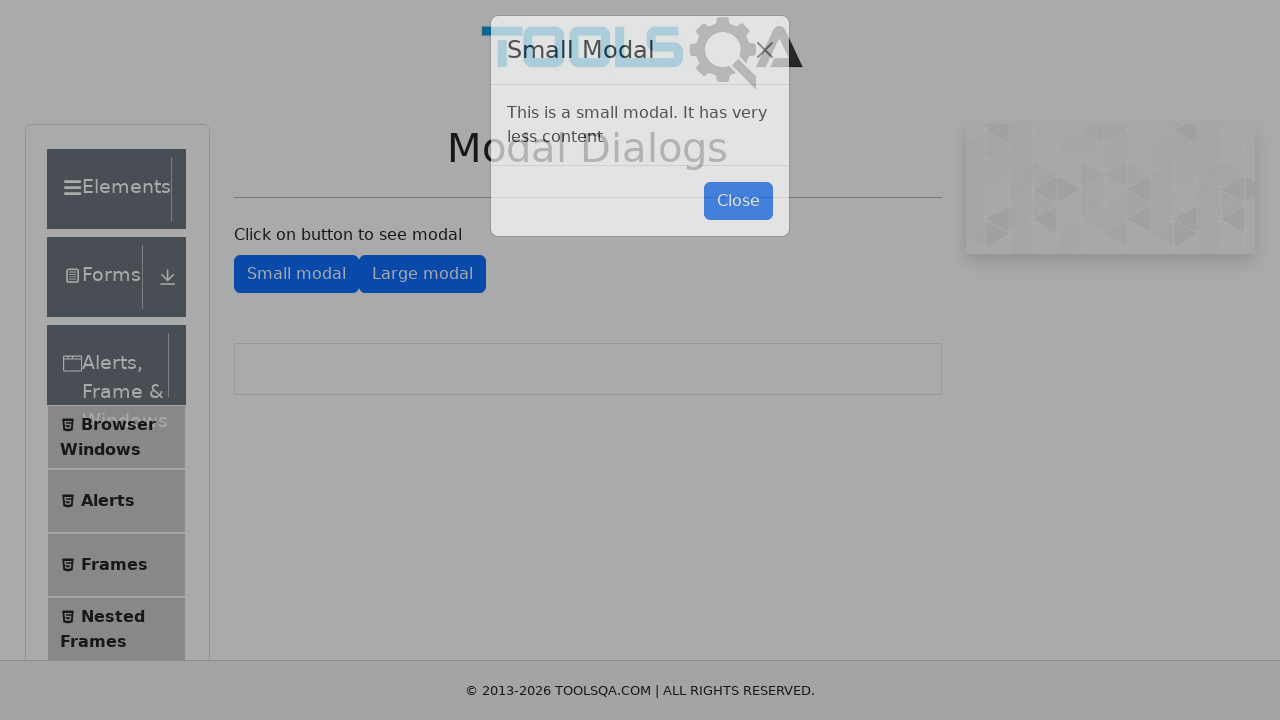

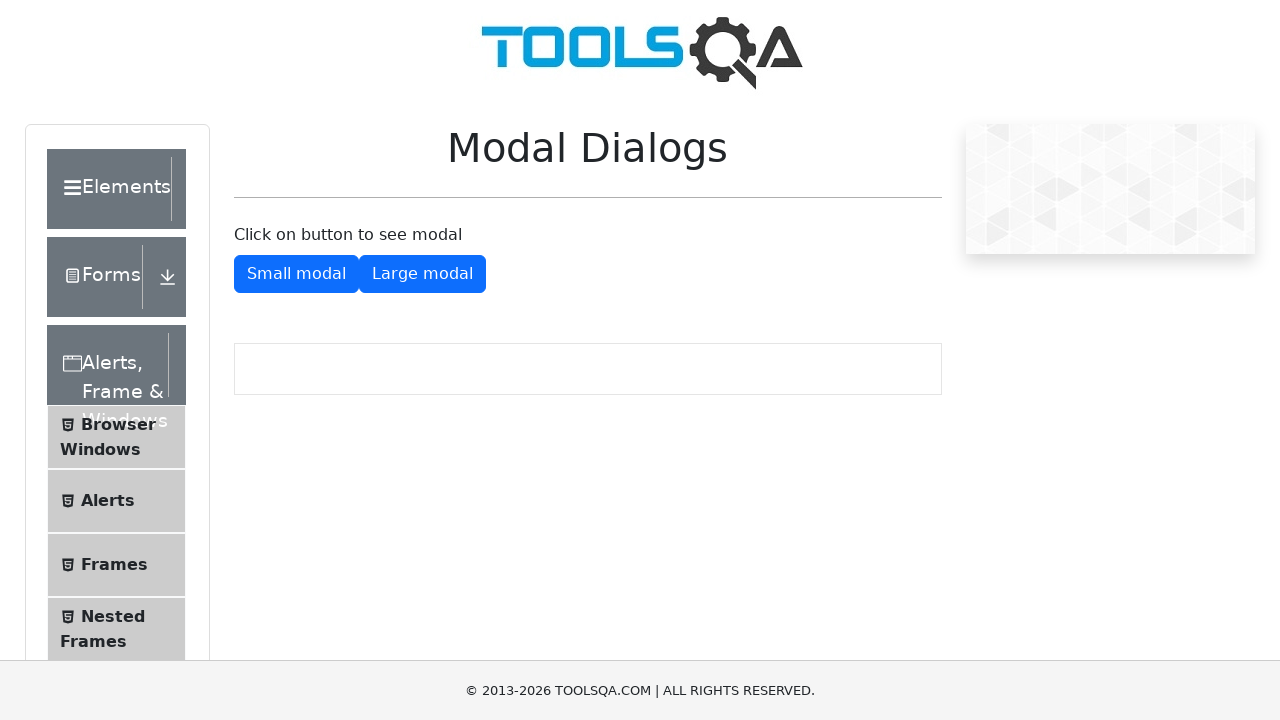